Tests an e-commerce shopping flow by selecting a random product, adding it to cart with a random quantity, verifying cart calculations (subtotal, tax, total), and filling out checkout billing information.

Starting URL: http://practice.automationtesting.in/

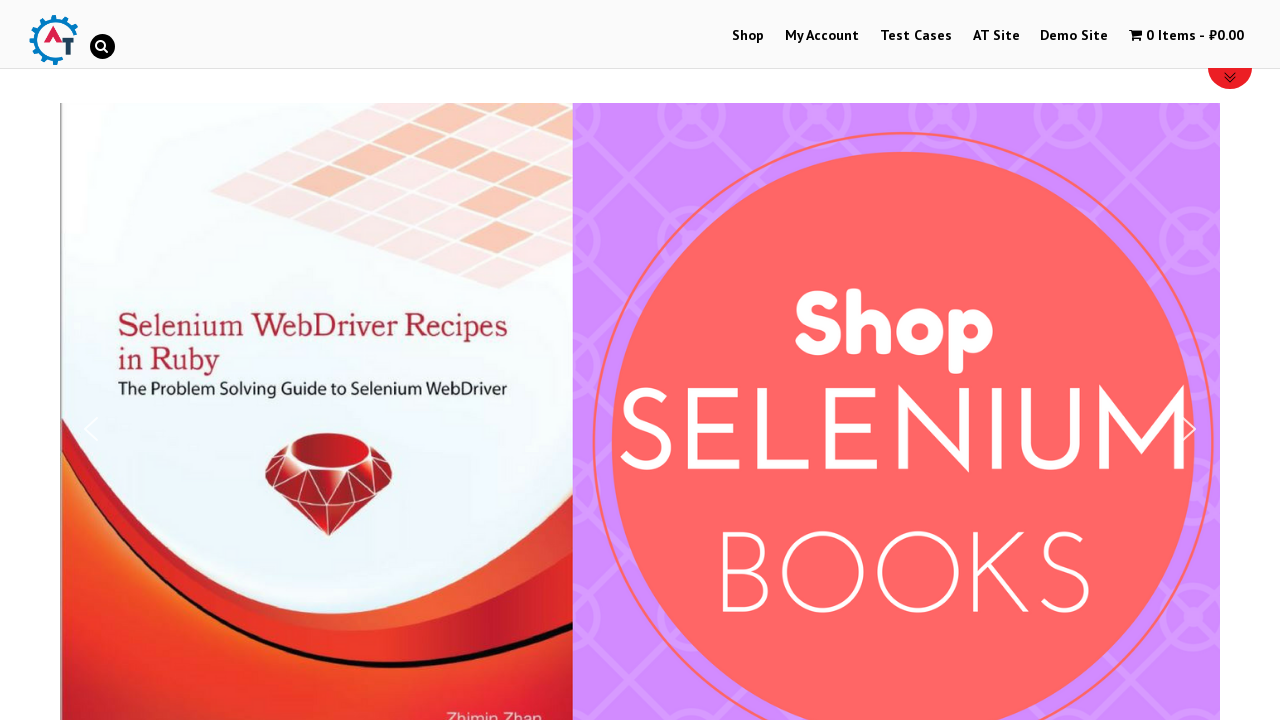

Waited for product images to load
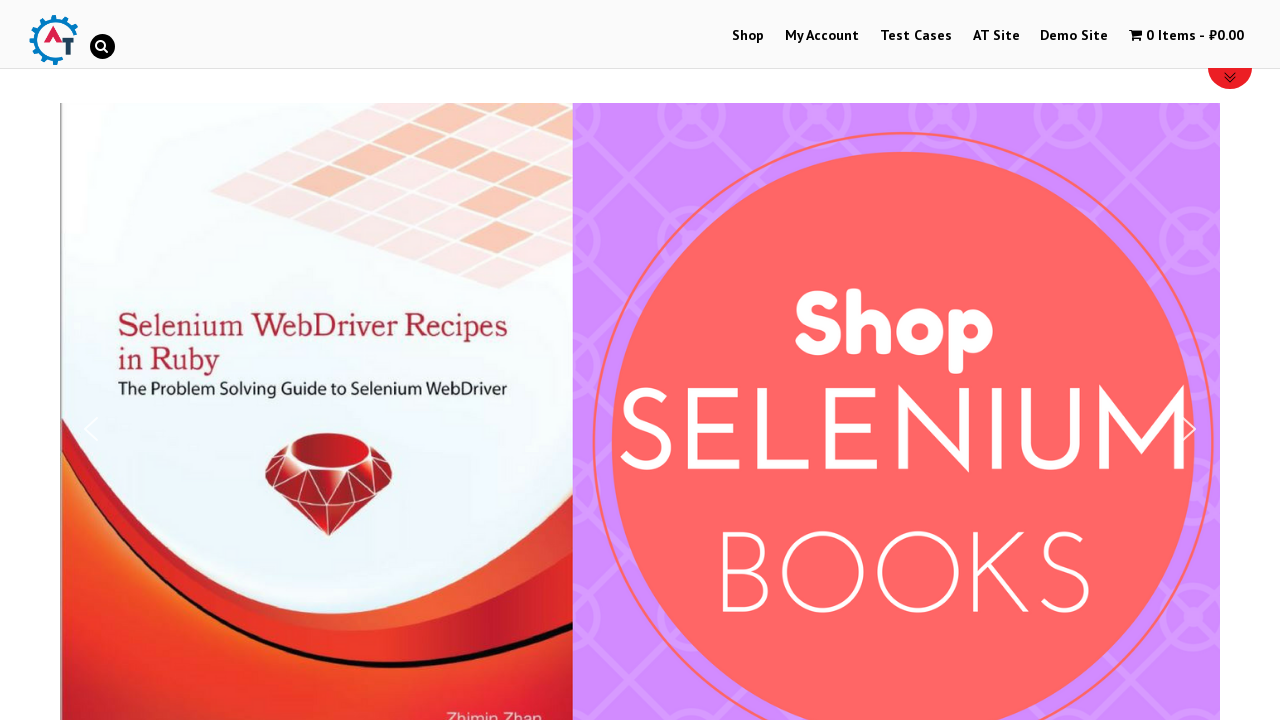

Found 3 products on catalog page
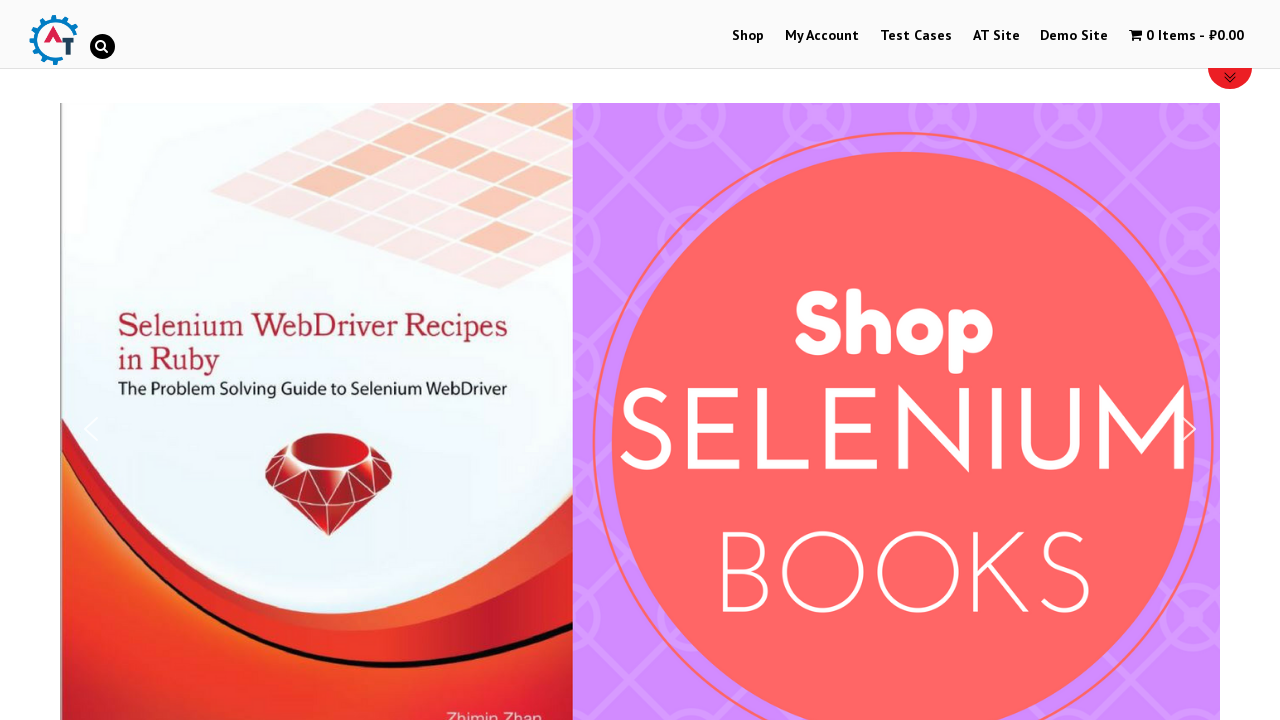

Clicked on random product at index 1 at (640, 361) on img.attachment-shop_catalog.size-shop_catalog.wp-post-image >> nth=1
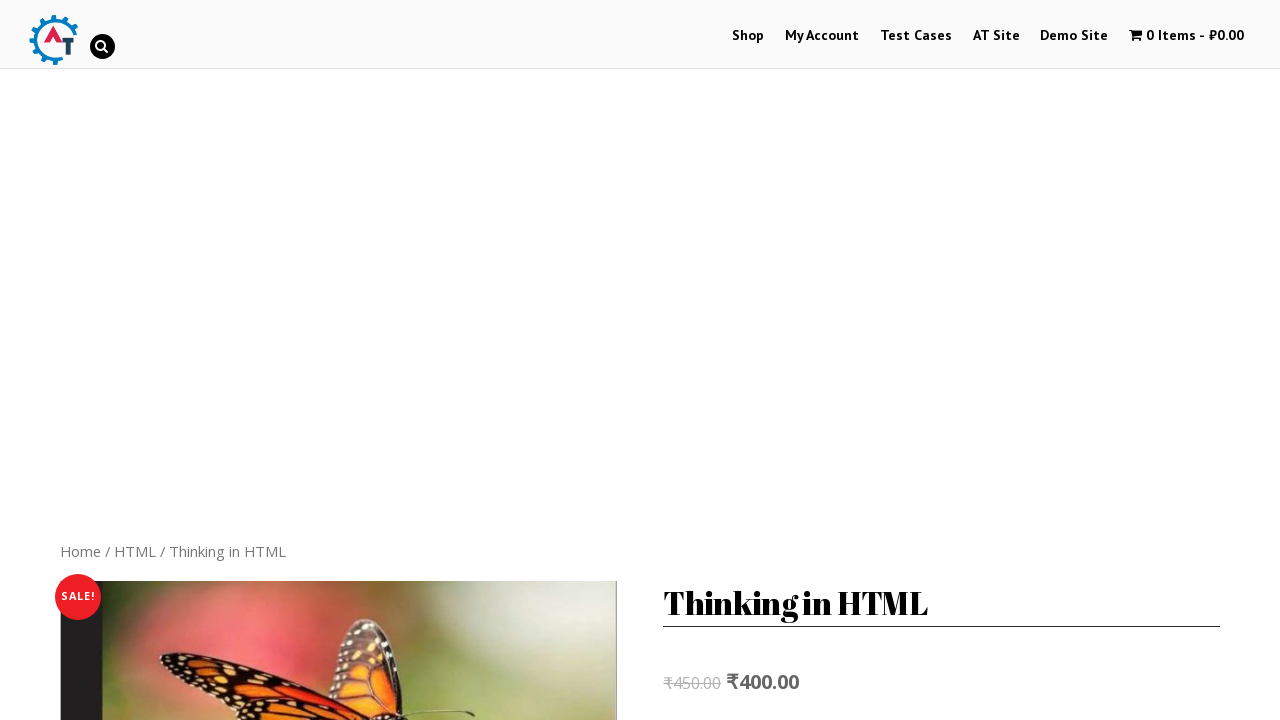

Retrieved product name: Thinking in HTML
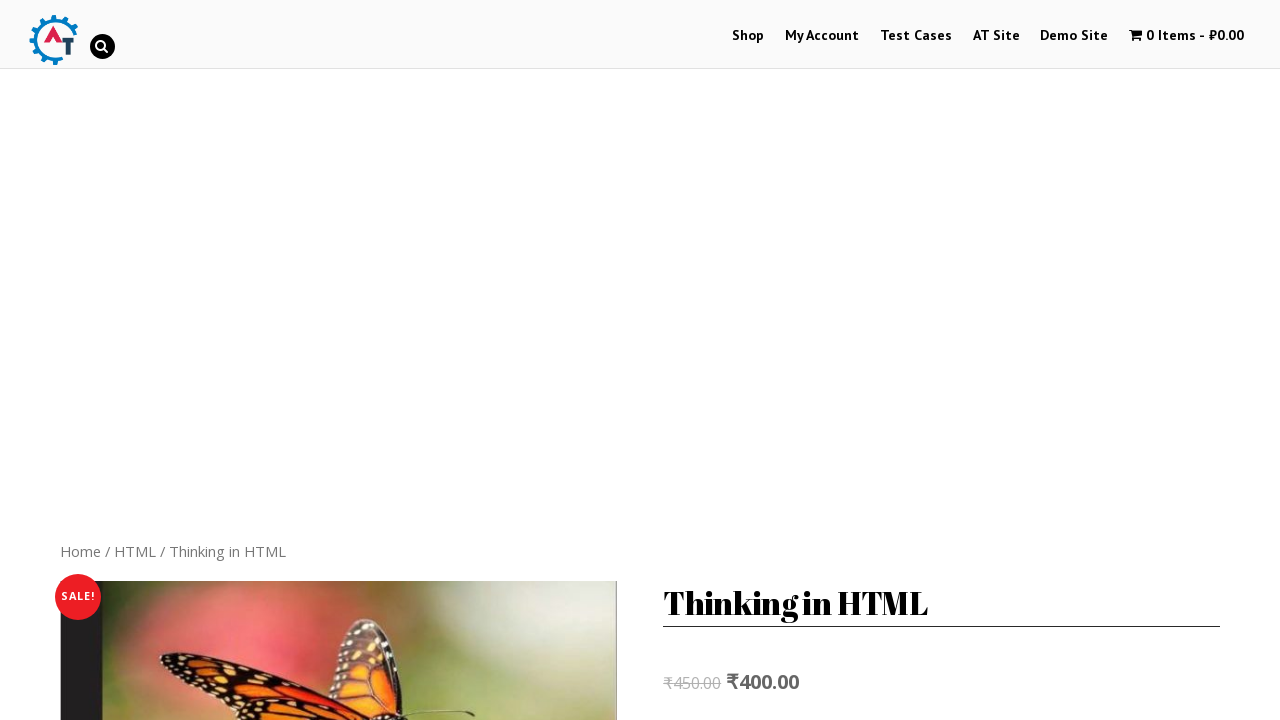

Cleared quantity input field on input[name='quantity']
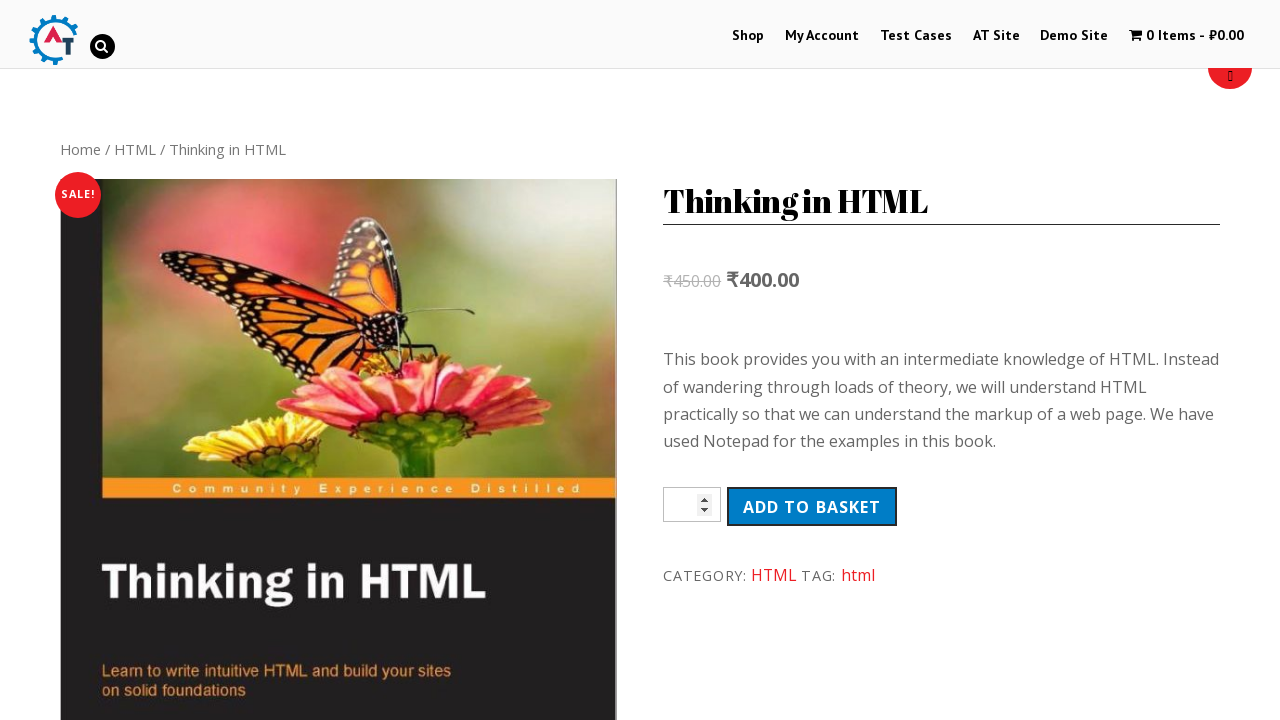

Entered random quantity: 1 on input[name='quantity']
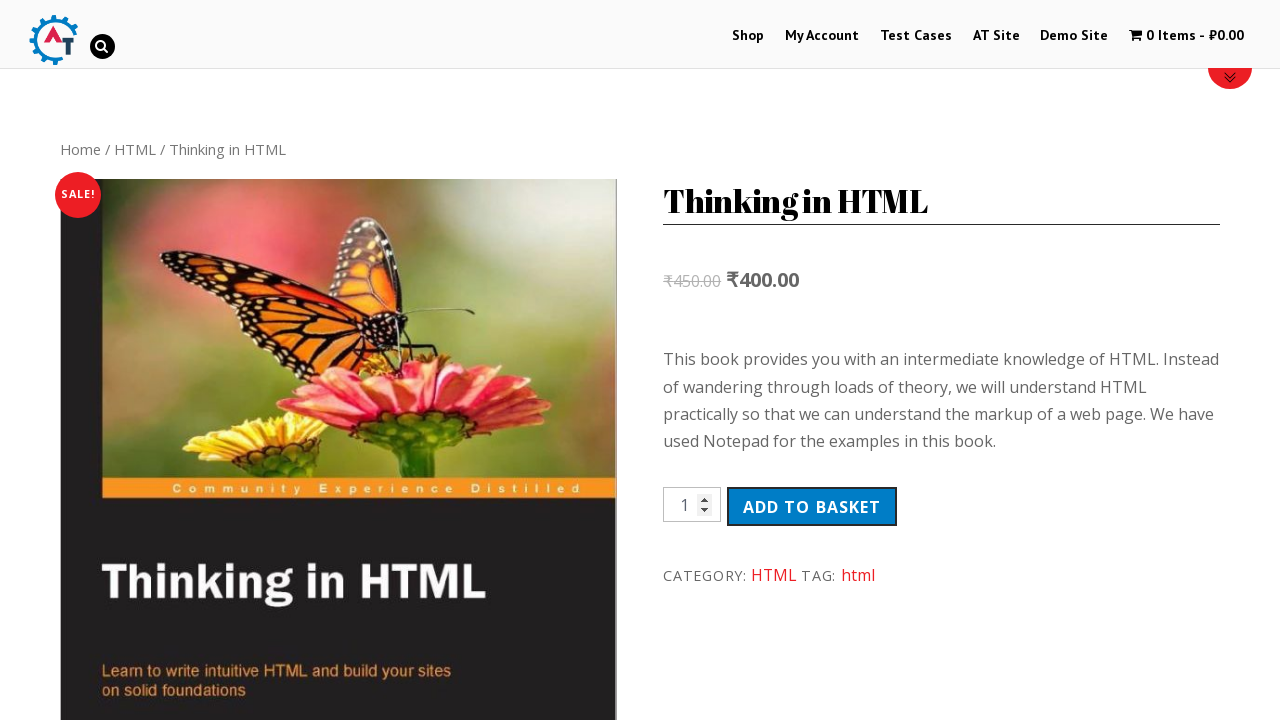

Clicked 'Add to basket' button for Thinking in HTML with quantity 1 at (812, 507) on button:has-text('Add to basket')
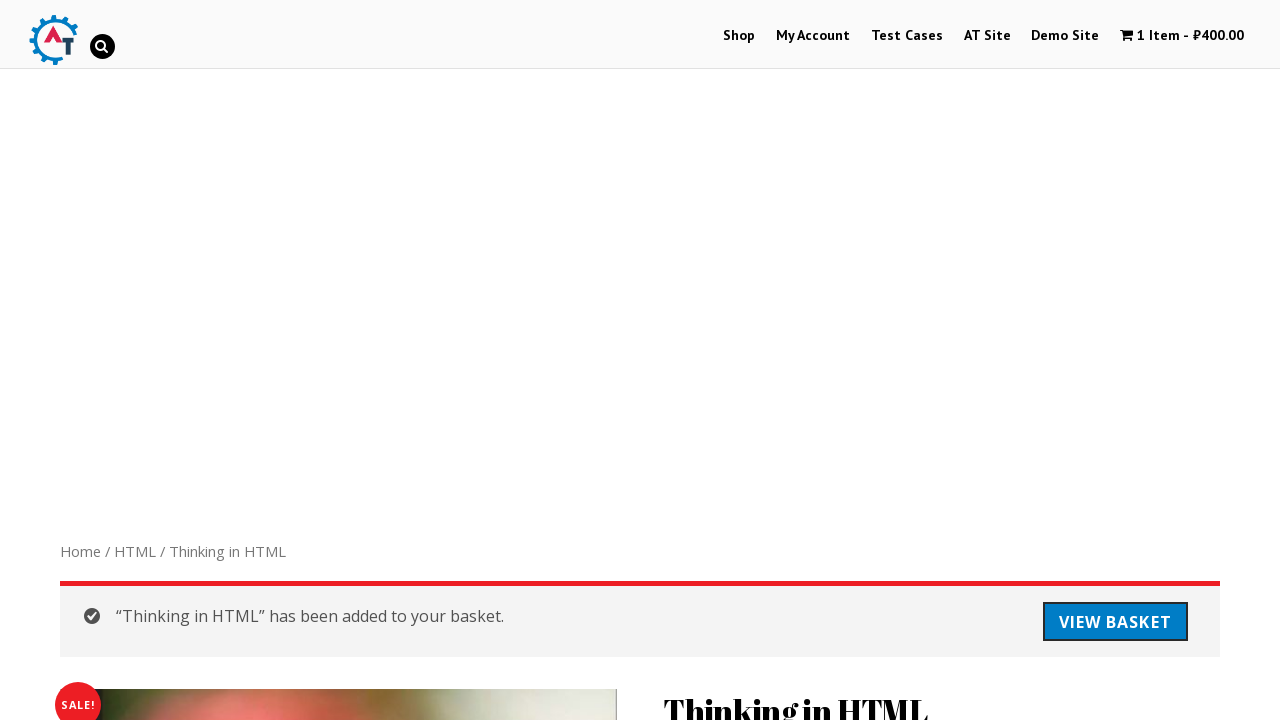

Clicked shopping cart icon at (1182, 36) on a[title='View your shopping cart']
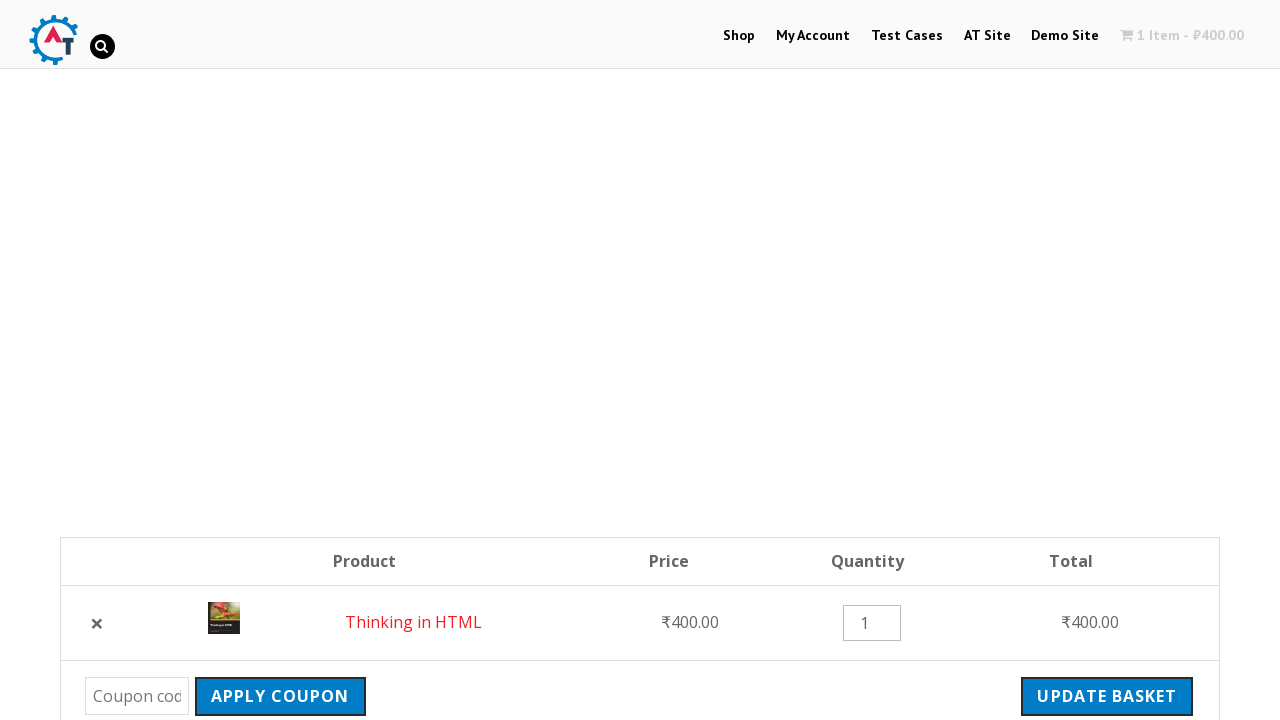

Cart page loaded and product visible
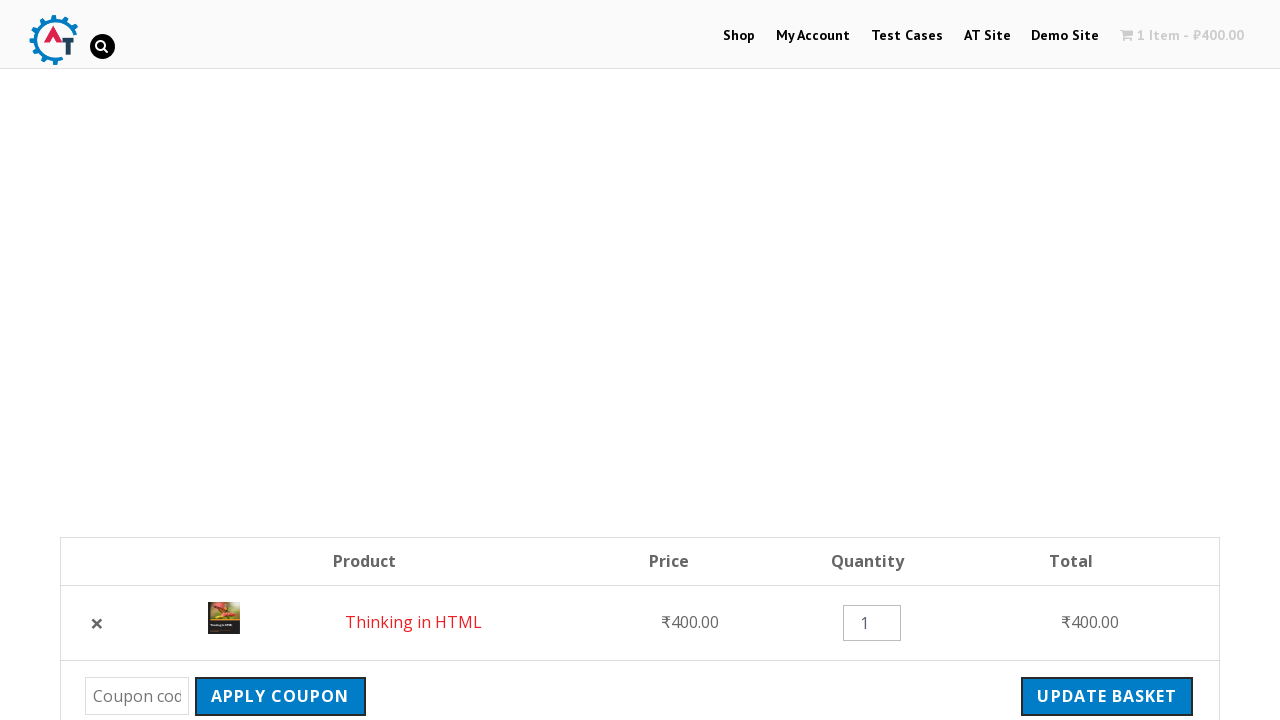

Clicked 'Proceed to Checkout' button at (1098, 629) on a:has-text('Proceed to Checkout')
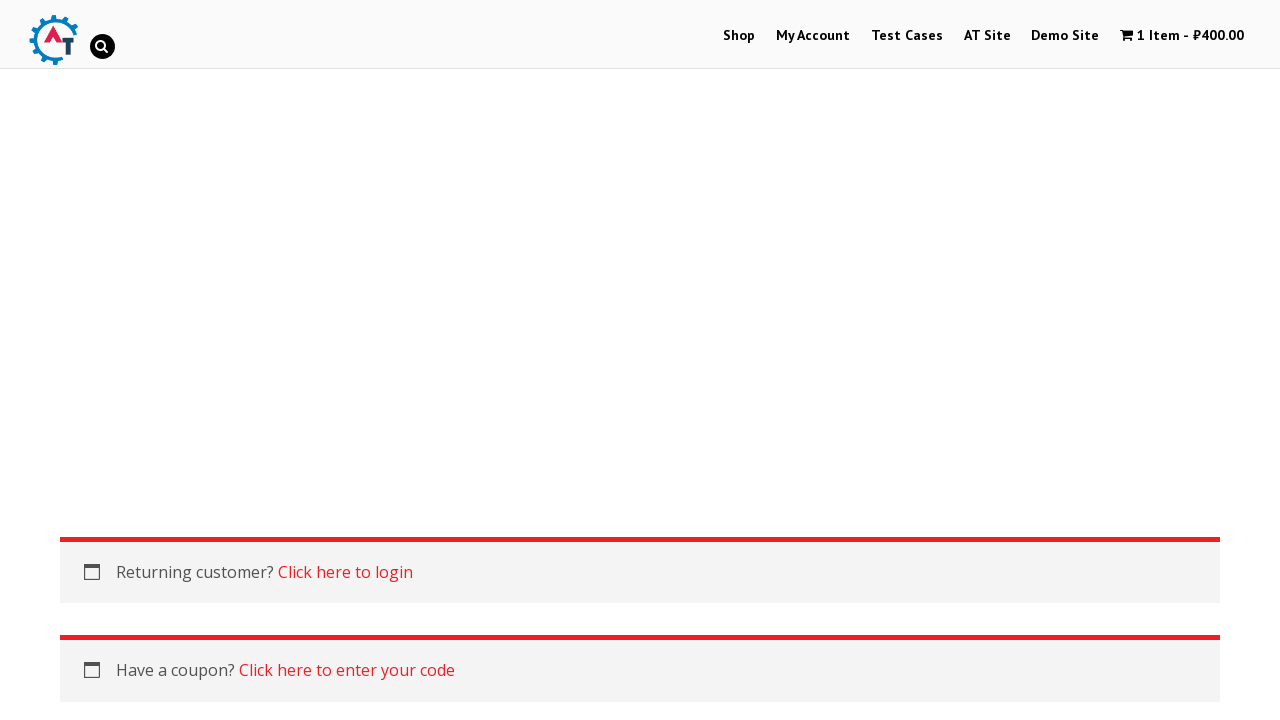

Filled billing first name: Michael on #billing_first_name
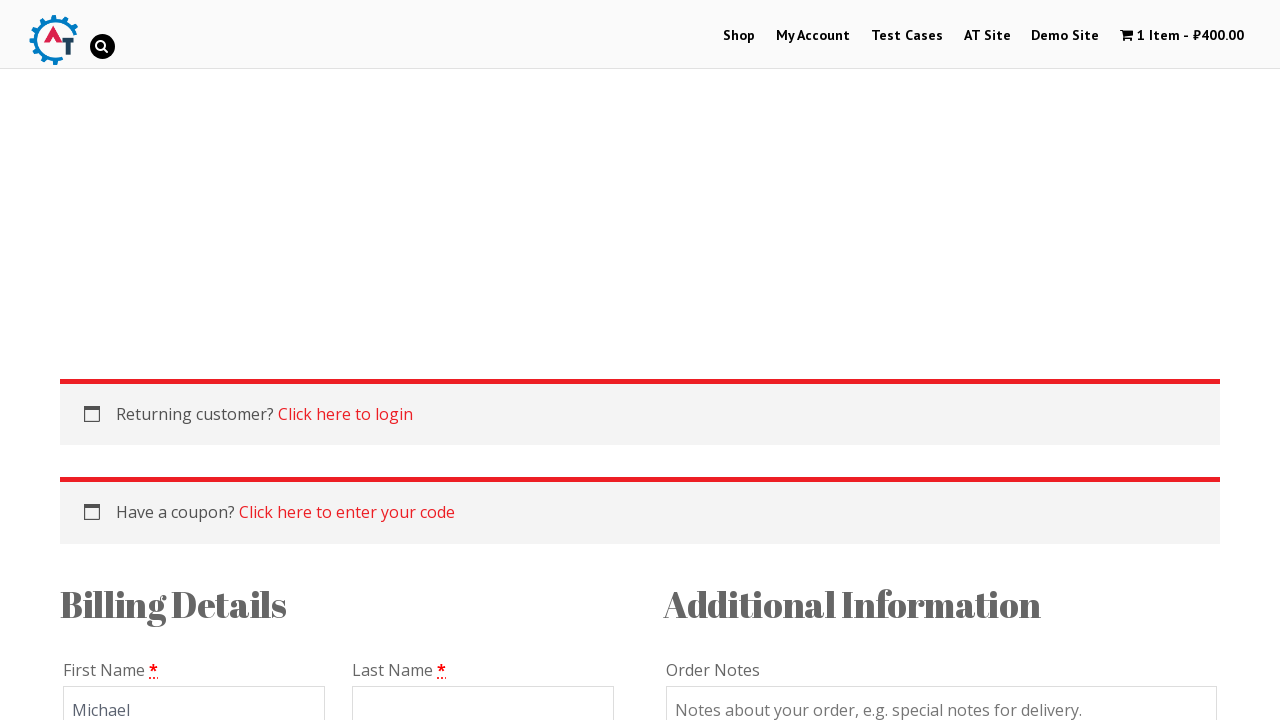

Filled billing last name: Johnson on #billing_last_name
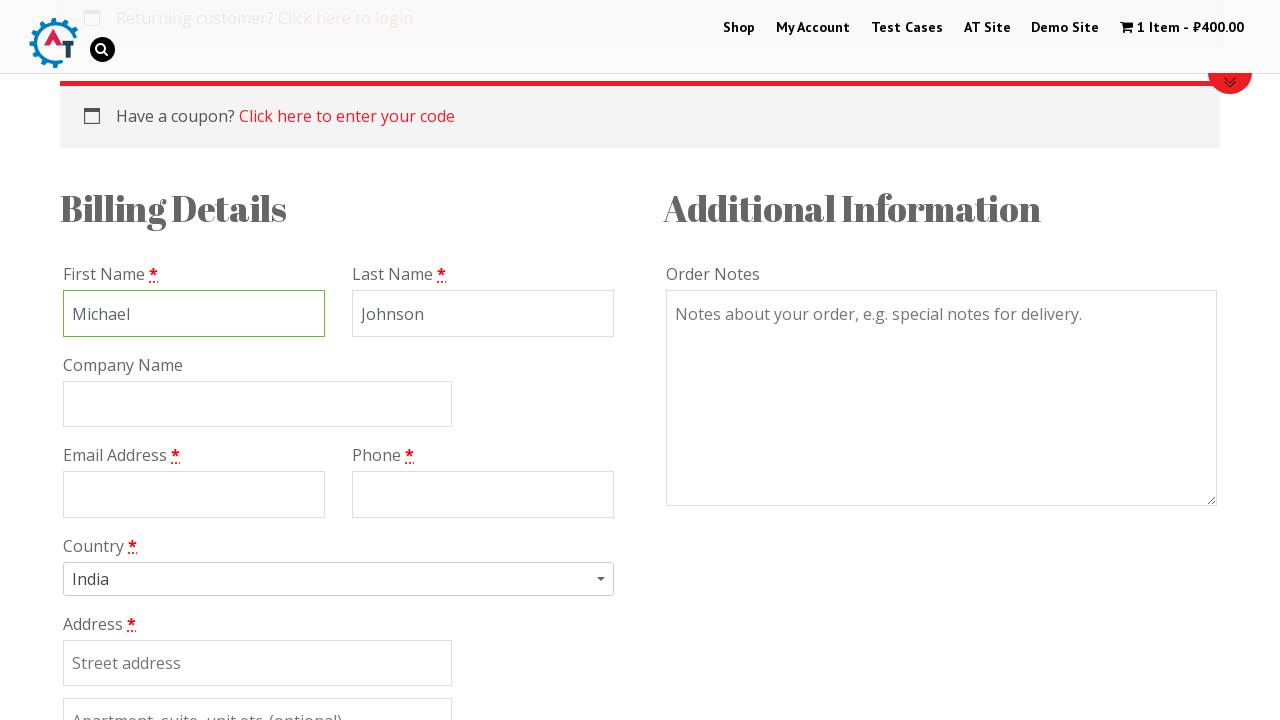

Filled billing email: michael.johnson@testmail.com on #billing_email
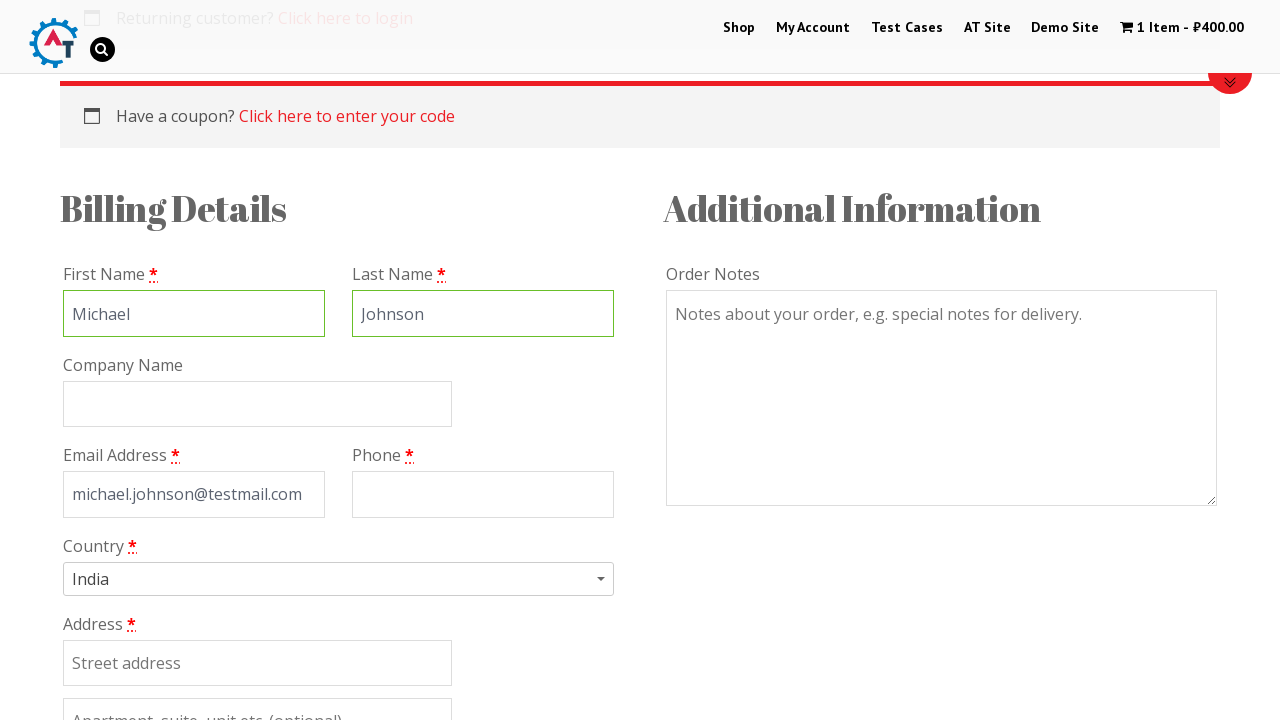

Filled billing phone: 5551234567 on #billing_phone
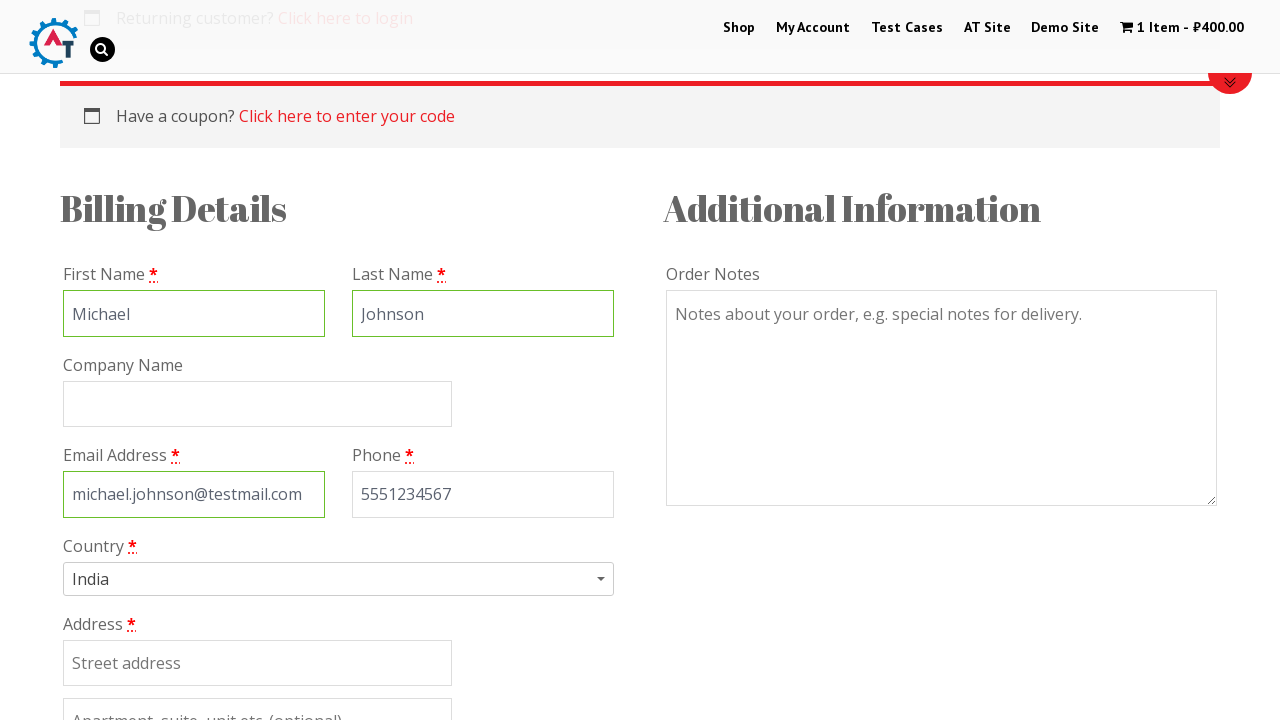

Clicked country dropdown at (329, 579) on #select2-chosen-1
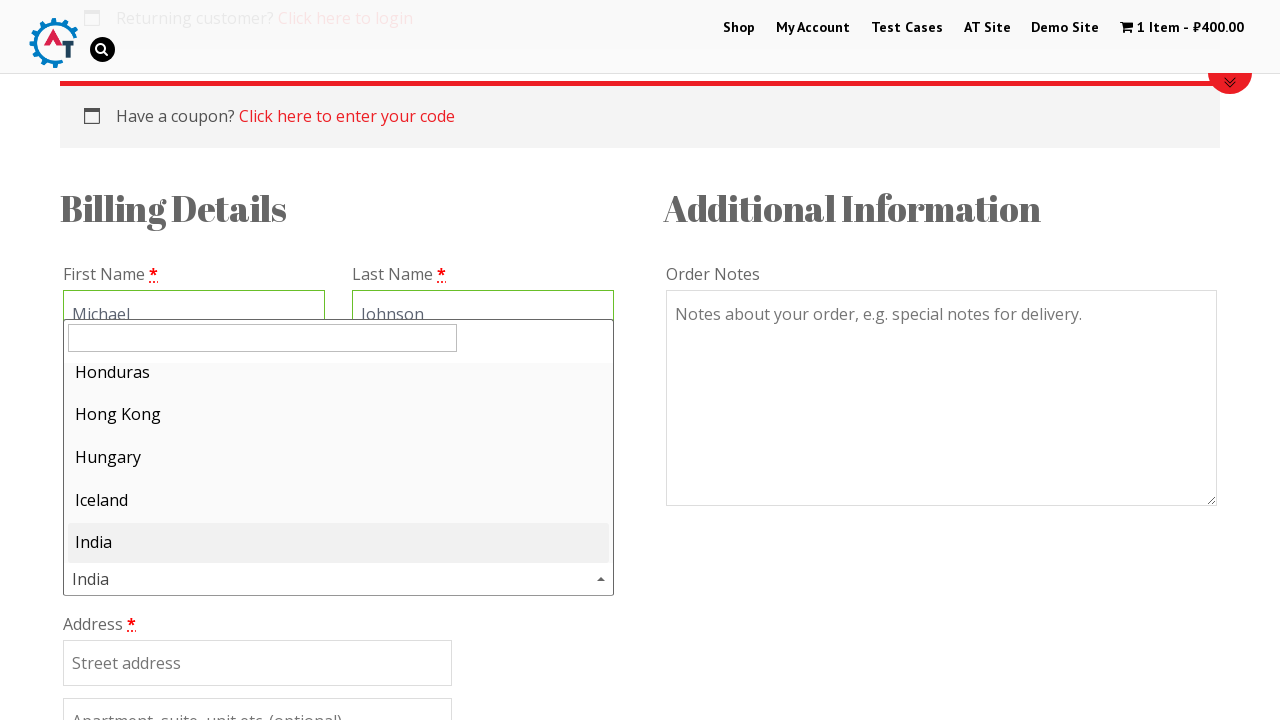

Typed 'albania' in country search field on #s2id_autogen1_search
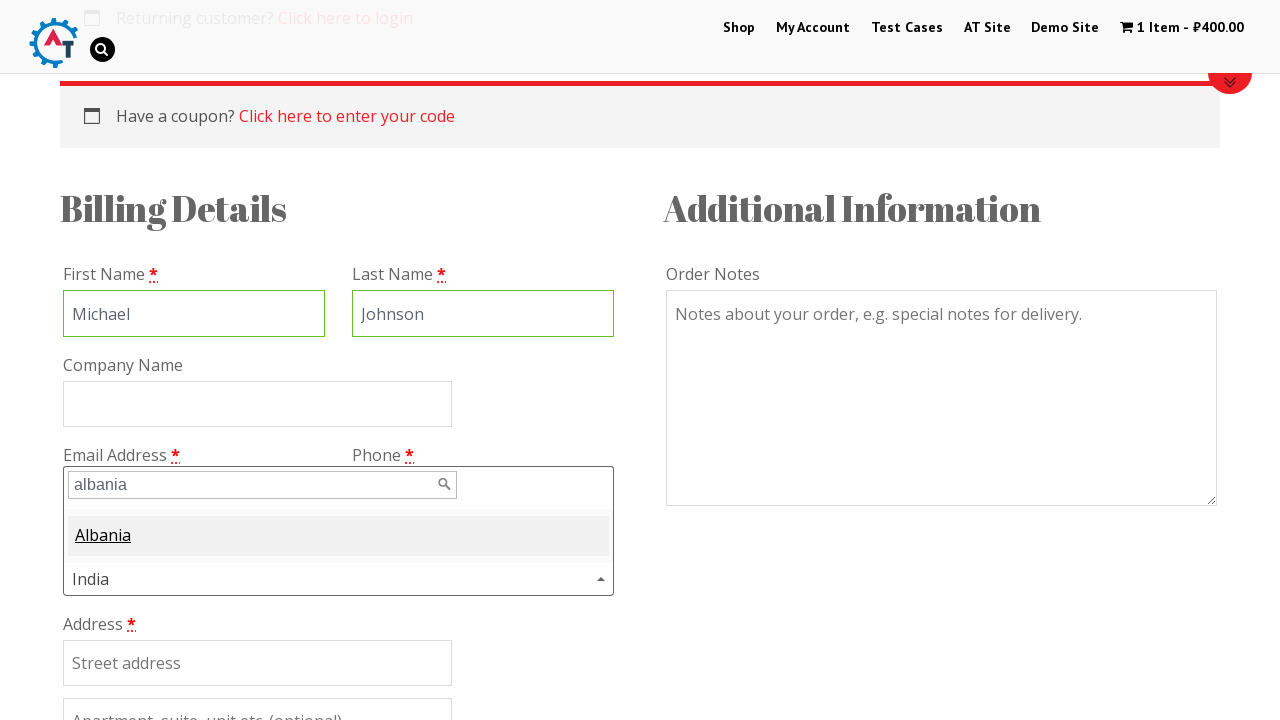

Selected Albania from dropdown at (103, 535) on span:has-text('Albania')
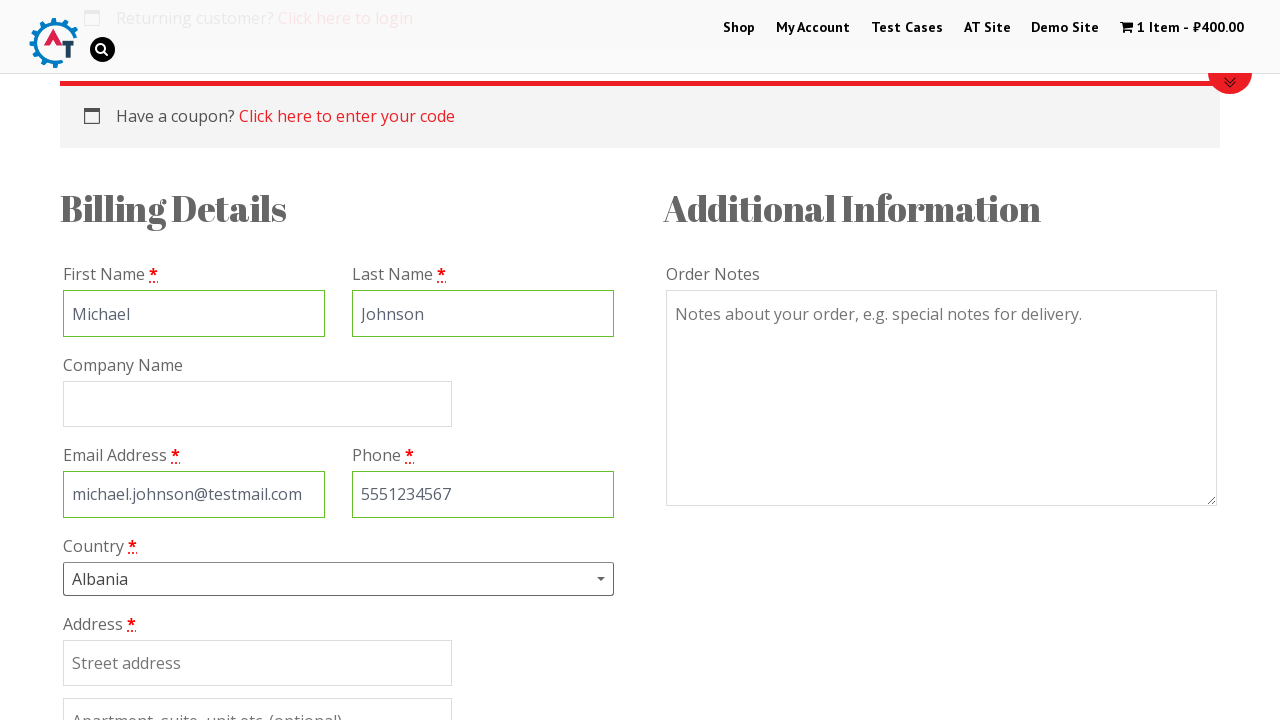

Filled billing address: 456 Oak Avenue on #billing_address_1
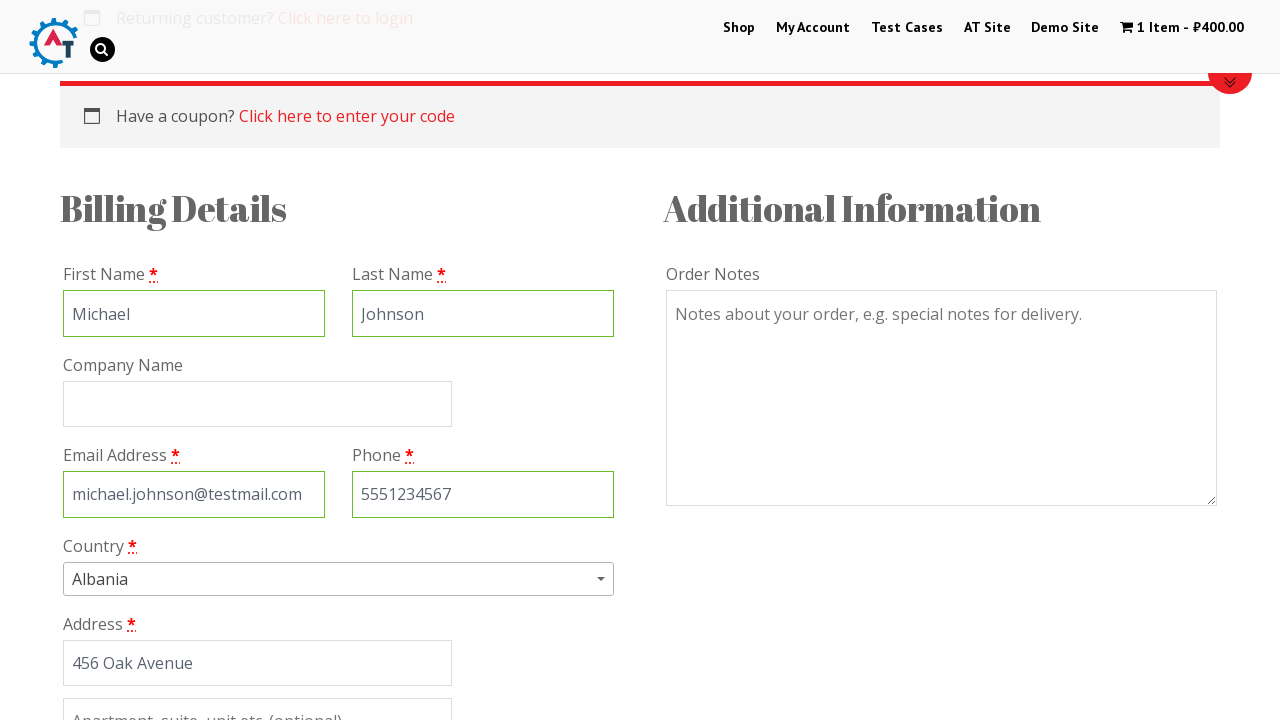

Filled billing city: Tirana on #billing_city
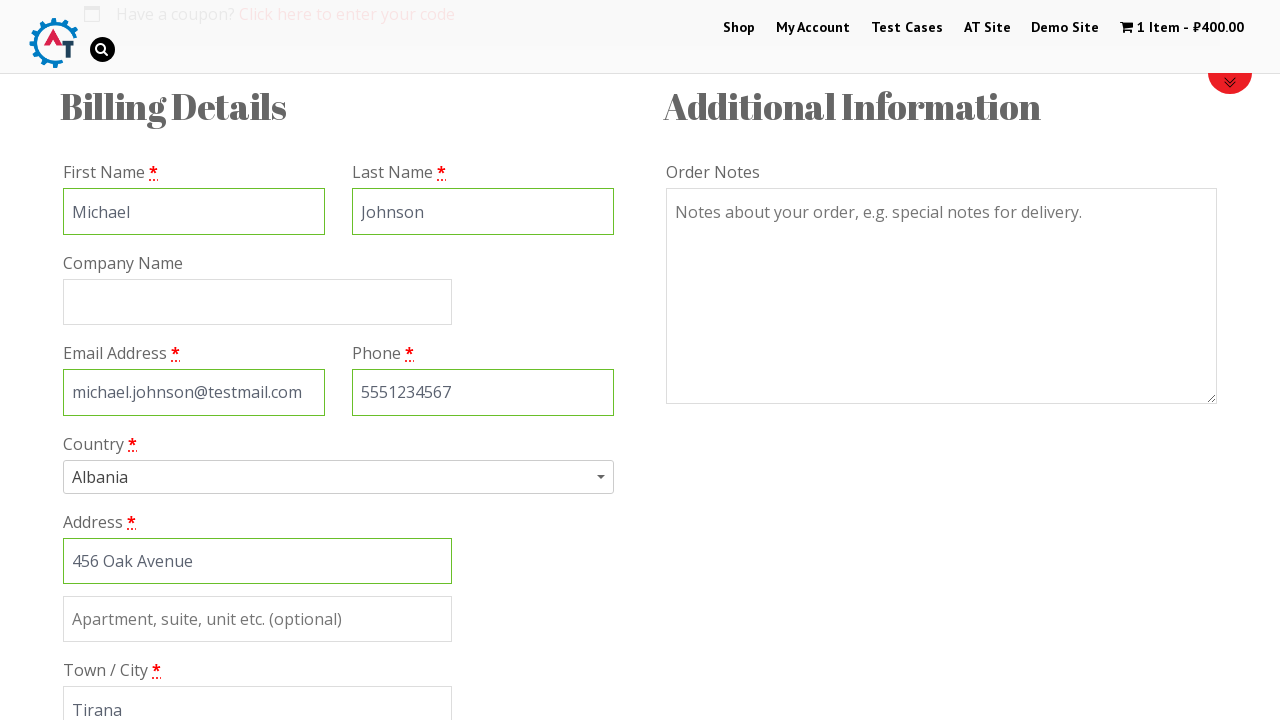

Filled billing state: TR on #billing_state
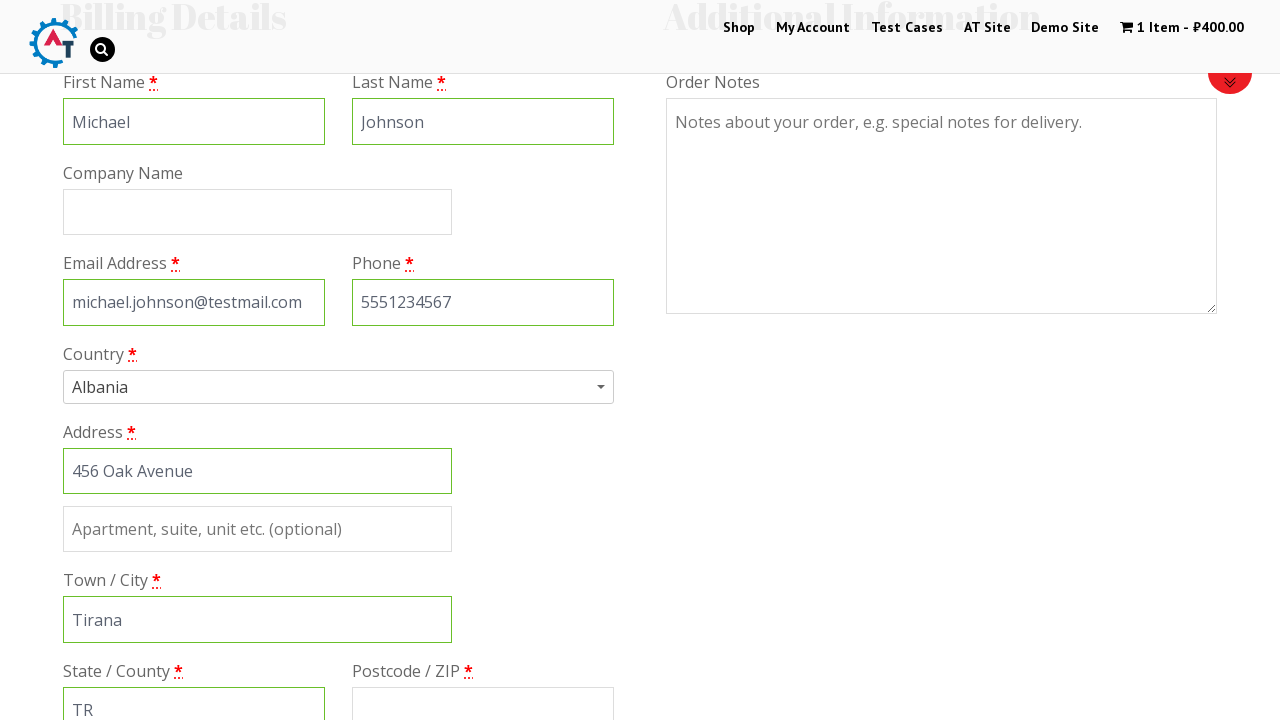

Filled billing postcode: 1001 on #billing_postcode
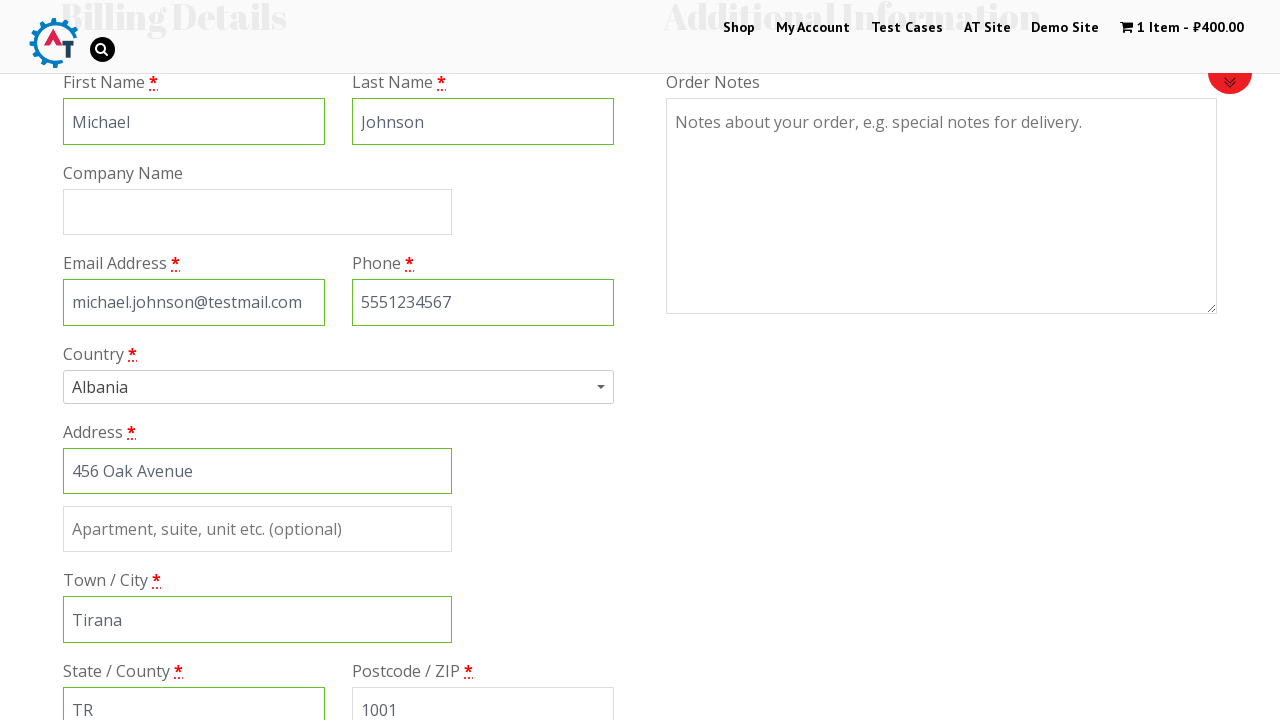

Clicked 'Place Order' button to complete purchase at (1129, 360) on input#place_order
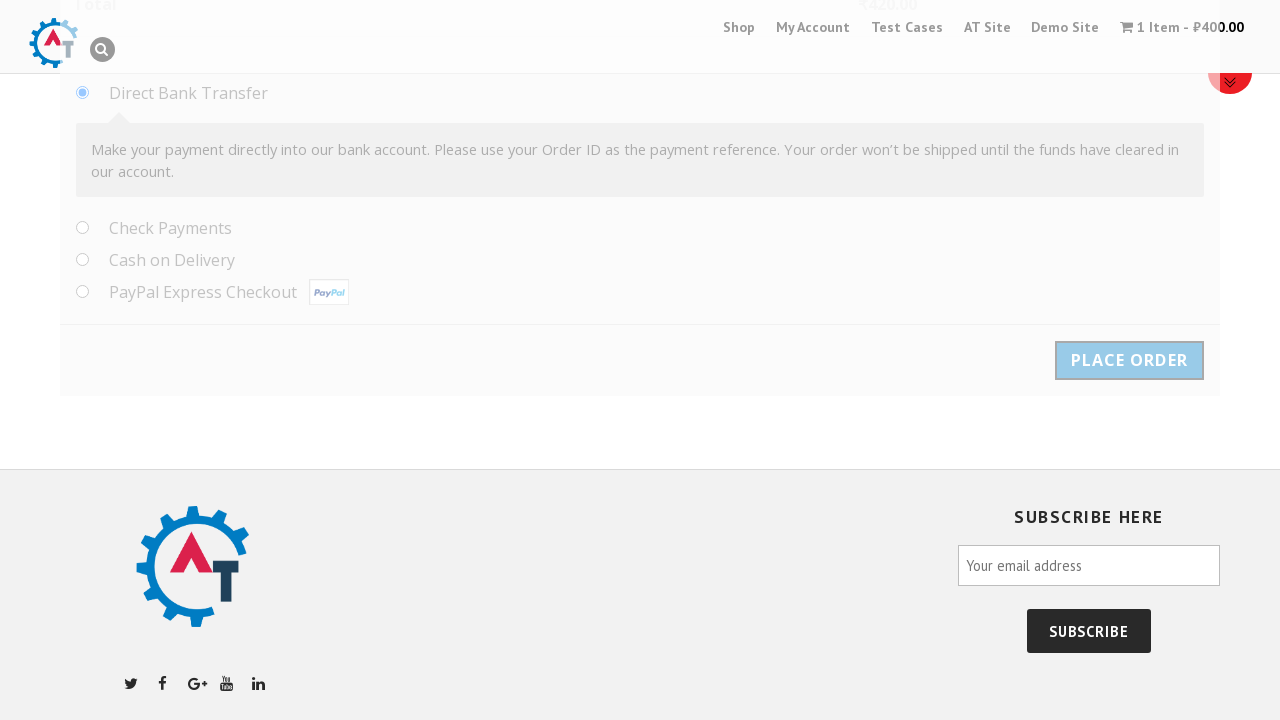

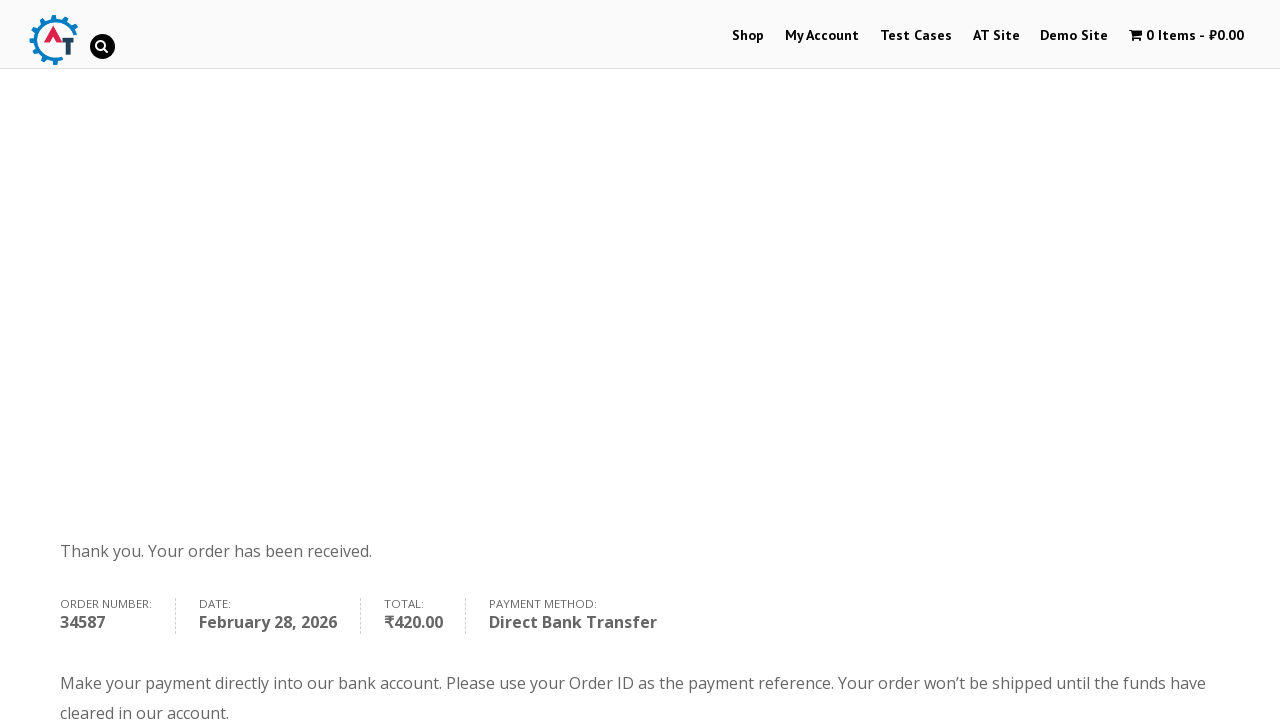